Tests prompt JavaScript alert handling by clicking the prompt button, entering text into the prompt, and accepting the dialog

Starting URL: https://demoqa.com/alerts

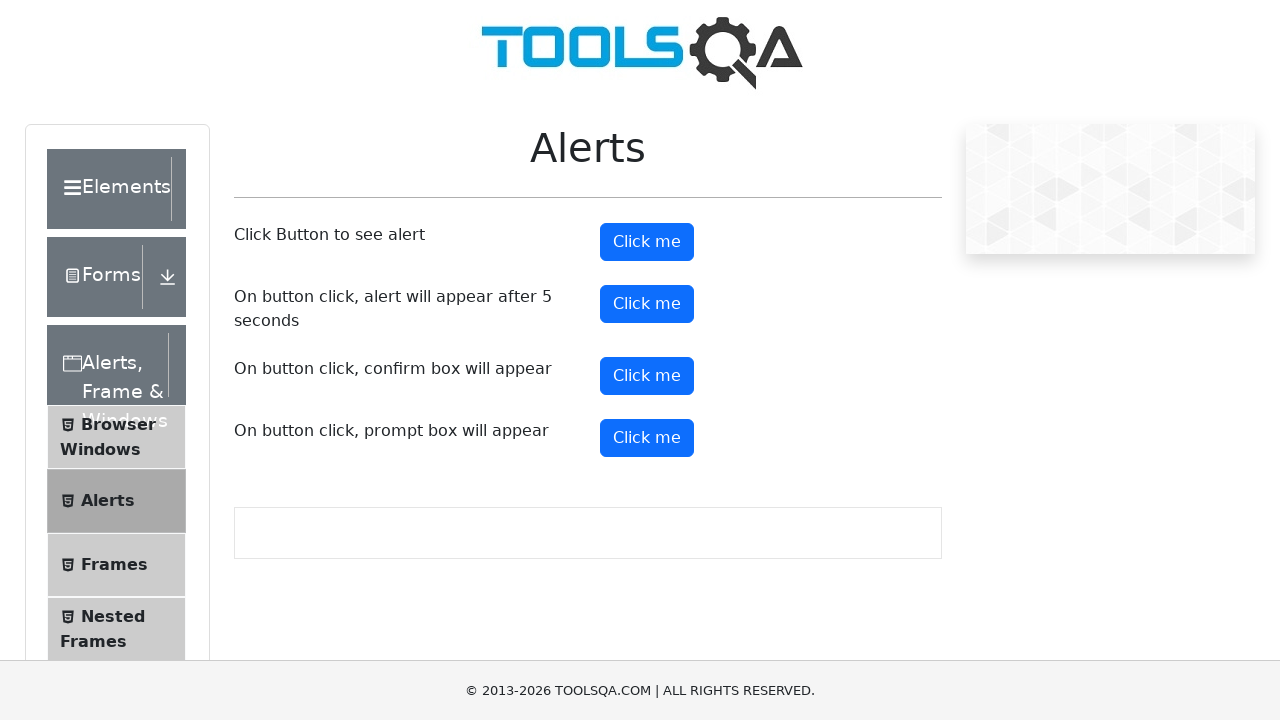

Set up dialog handler to accept prompt with text 'Glen'
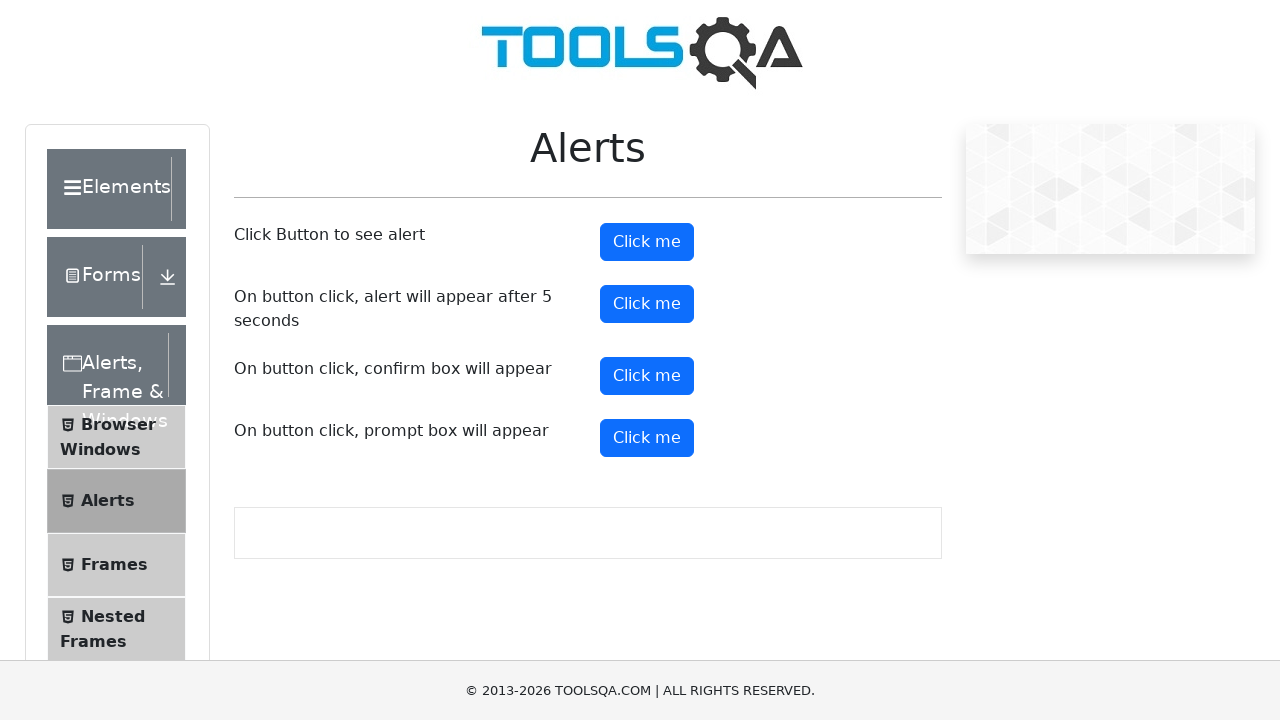

Clicked the prompt alert button at (647, 438) on button#promtButton
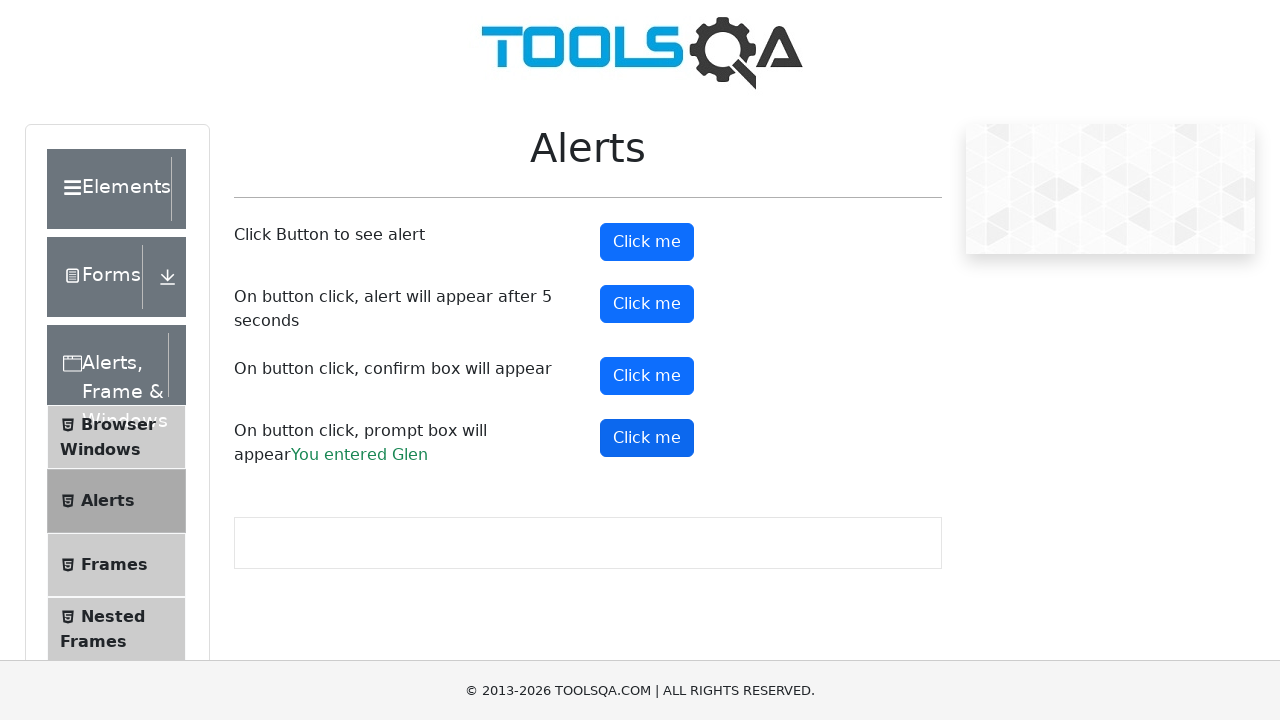

Waited for prompt dialog to be handled
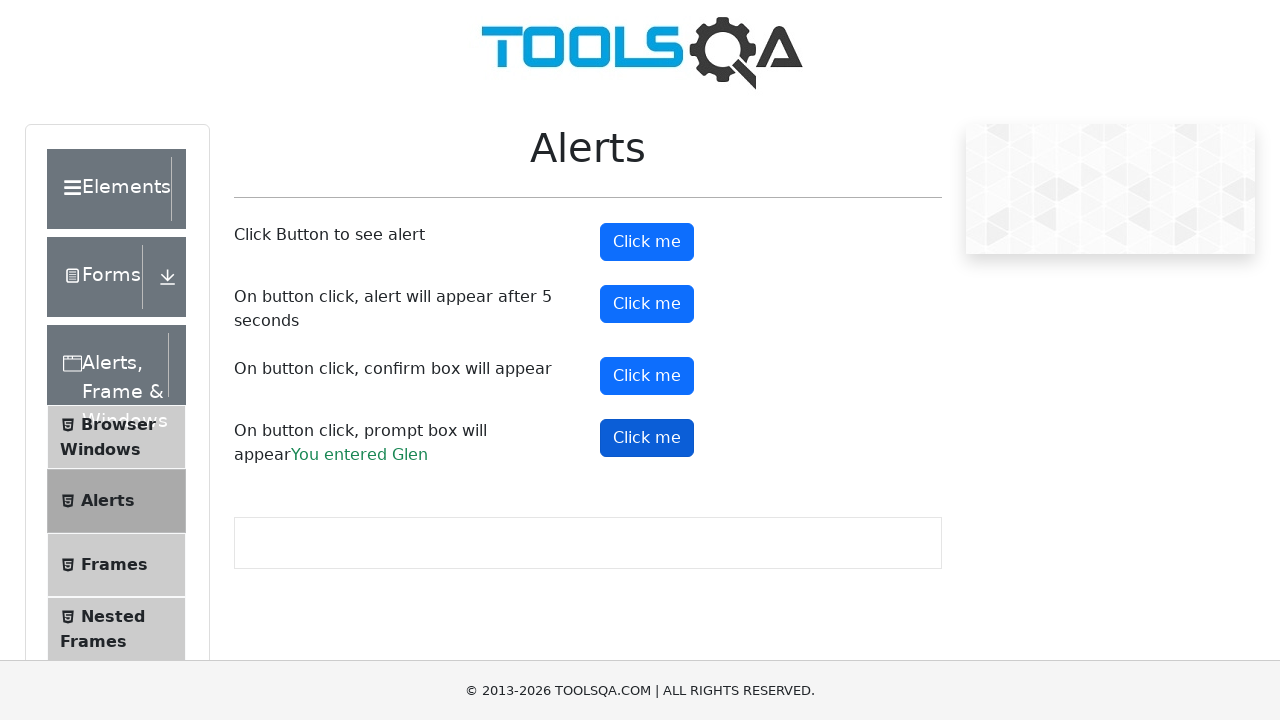

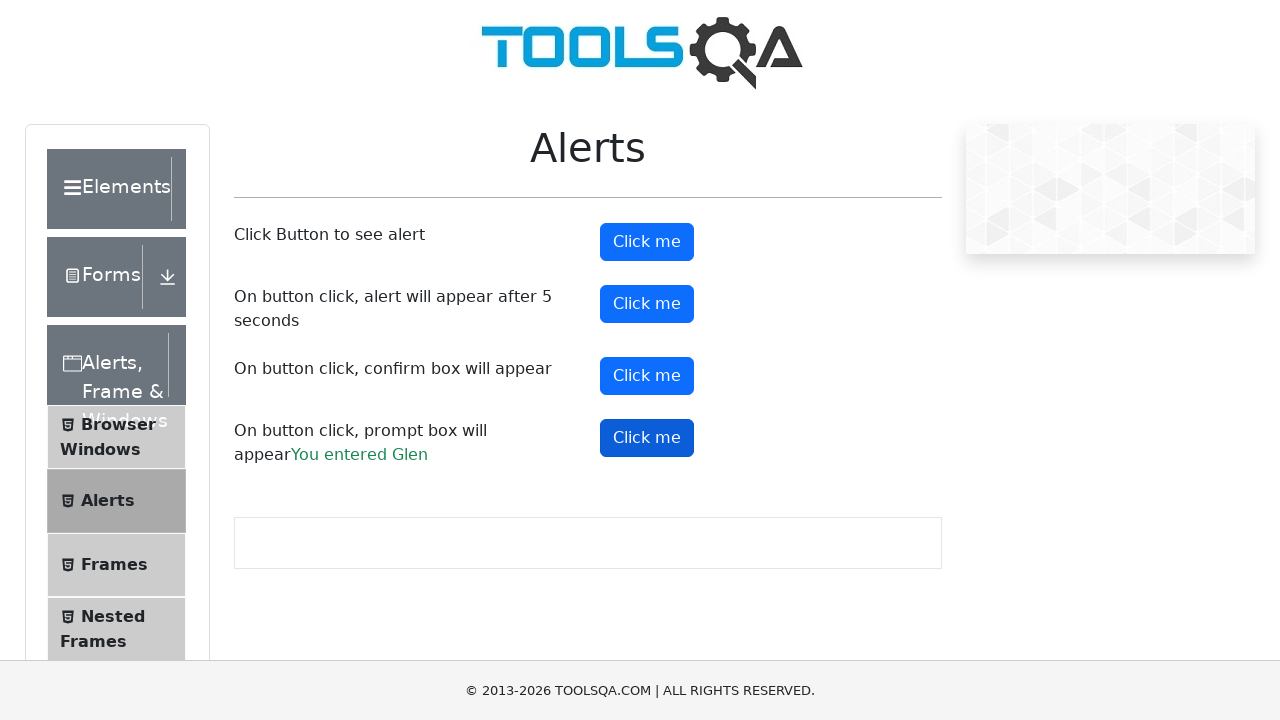